Tests context menu functionality by navigating to the context menu page and right-clicking on the hot spot area

Starting URL: https://the-internet.herokuapp.com/

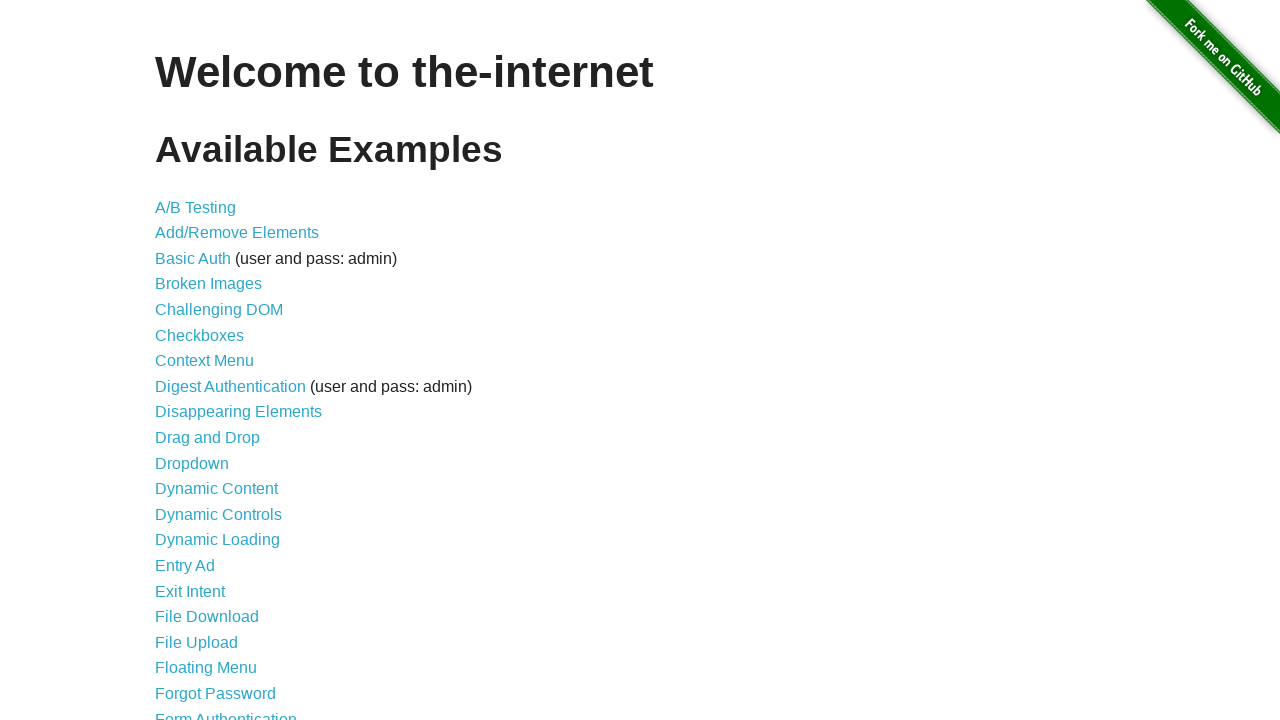

Clicked on Context Menu link at (204, 361) on [href='/context_menu']
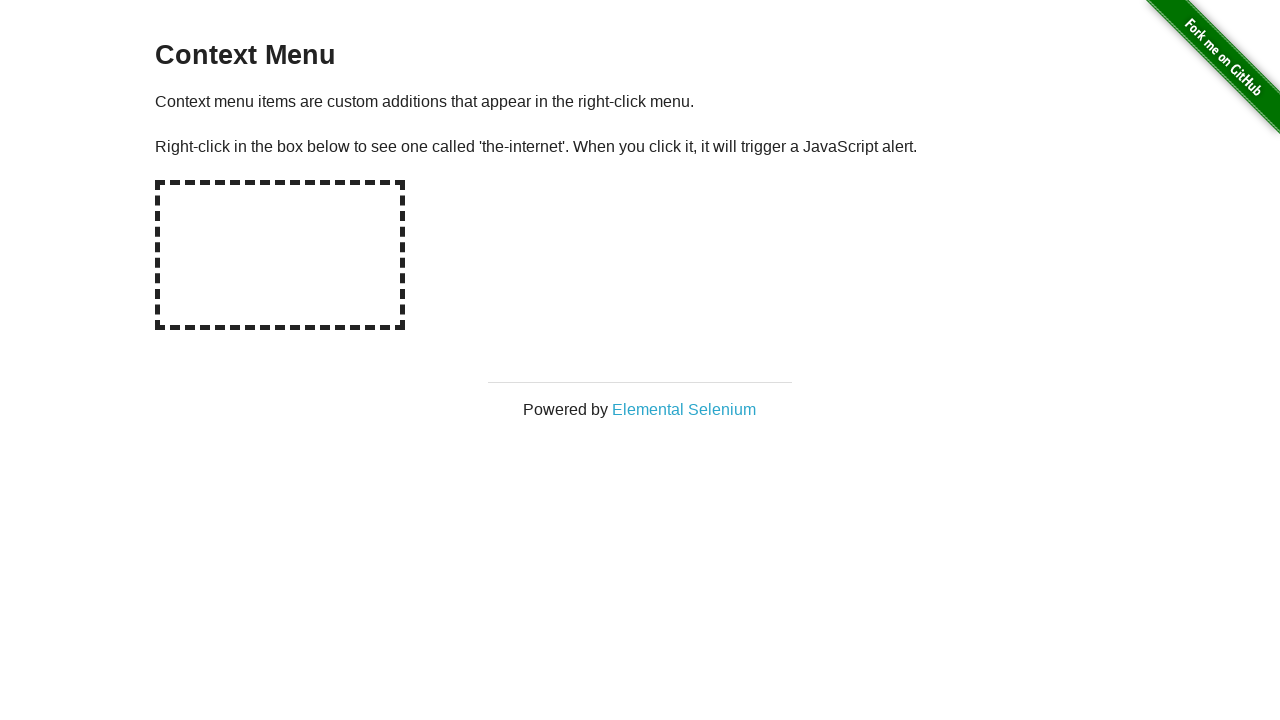

Right-clicked on the hot spot area to trigger context menu at (280, 255) on #hot-spot
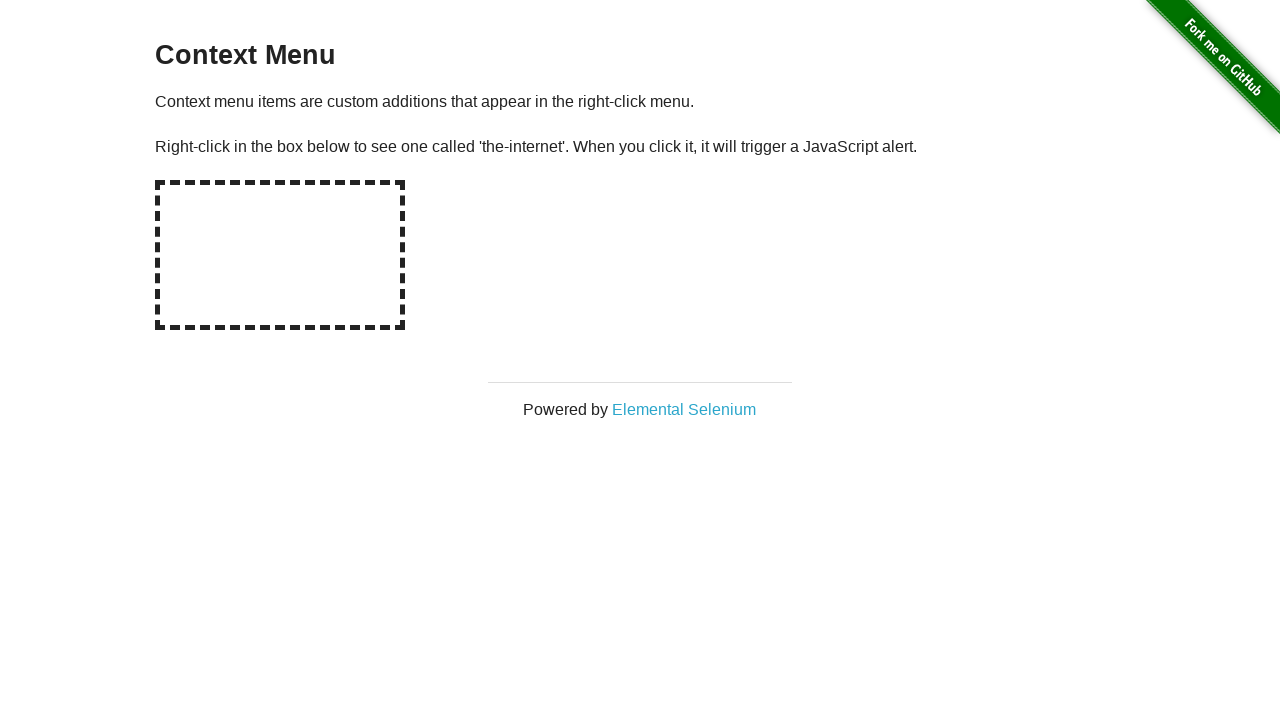

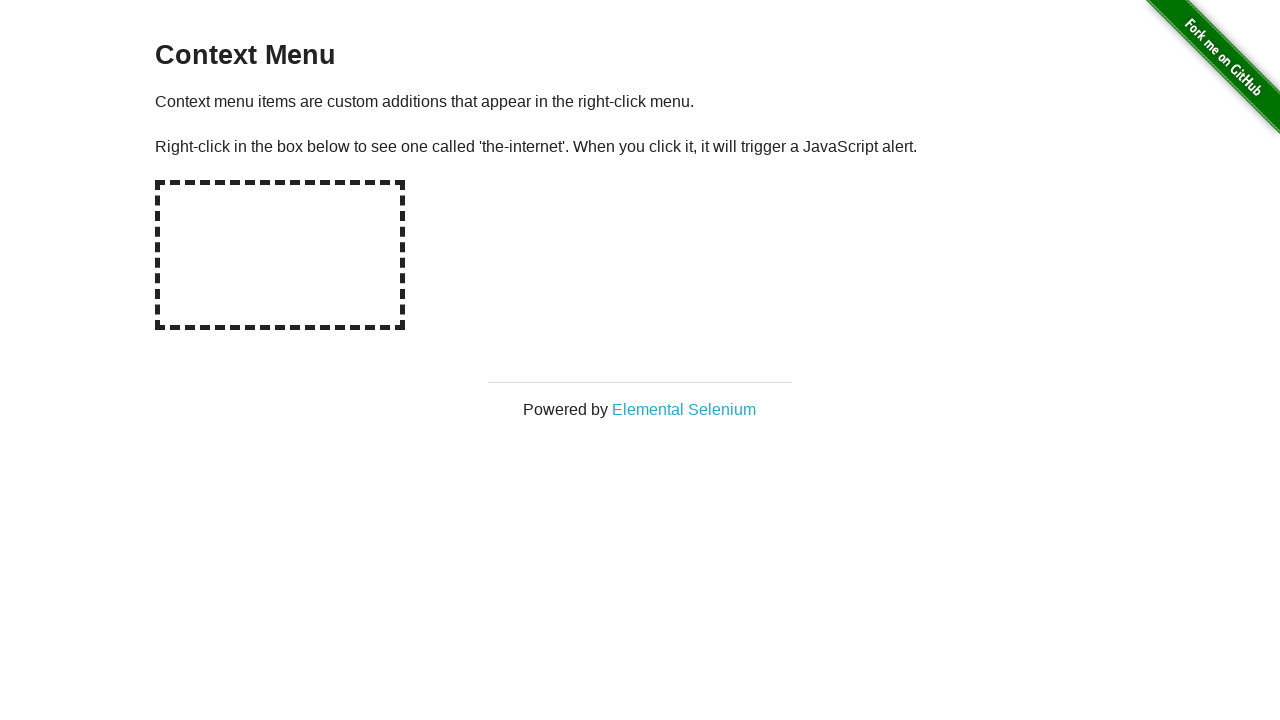